Tests the Ukrainian National Library (NBUV) catalog search functionality by selecting search options (year of publication, books type), entering a year, and verifying search results load correctly.

Starting URL: http://www.irbis-nbuv.gov.ua/cgi-bin/irbis_nbuv/cgiirbis_64.exe?C21COM=F&I21DBN=EC&P21DBN=EC&S21CNR=20&Z21ID=

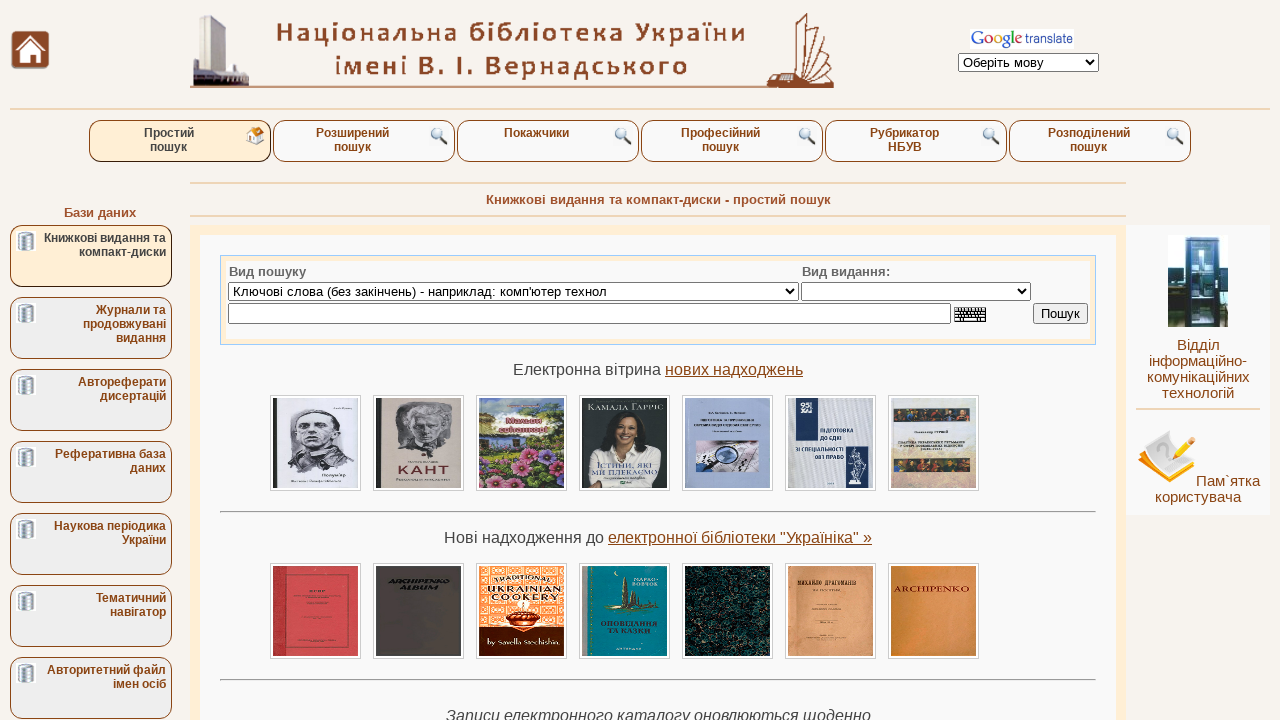

Waited for page to load (networkidle state)
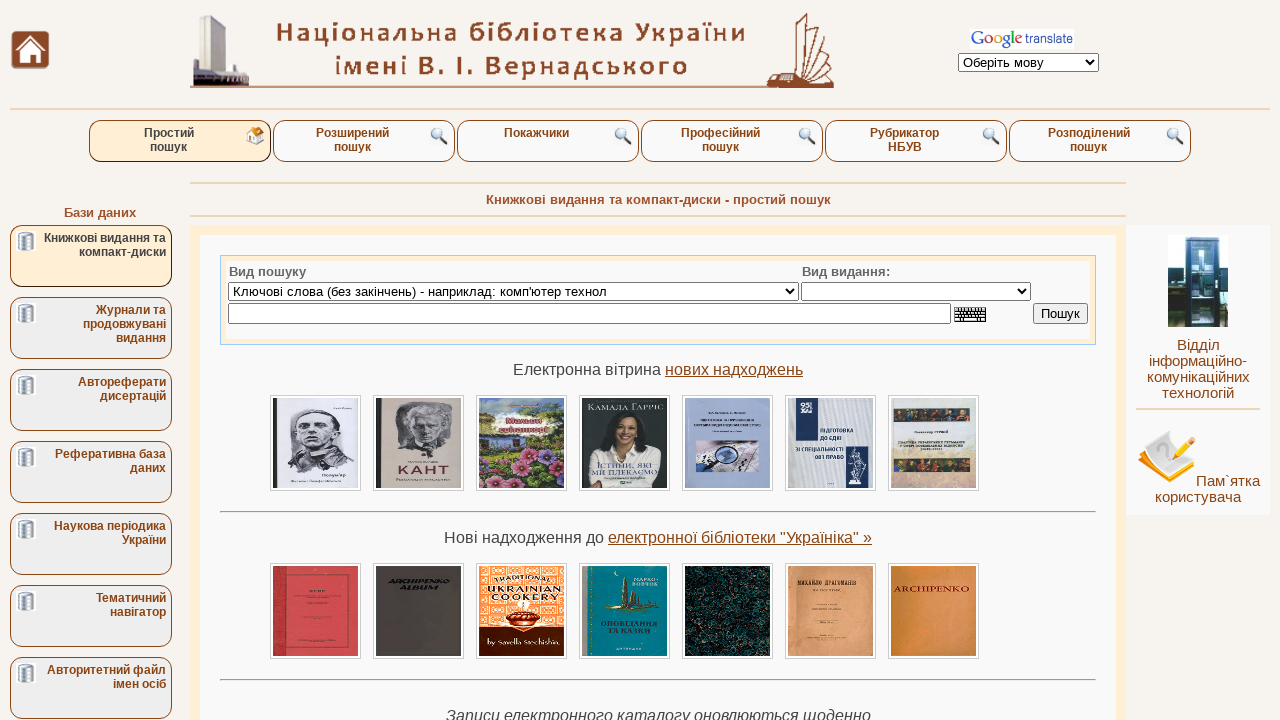

Selected 'Year of publication' option in search type dropdown on select[name='S21P03']
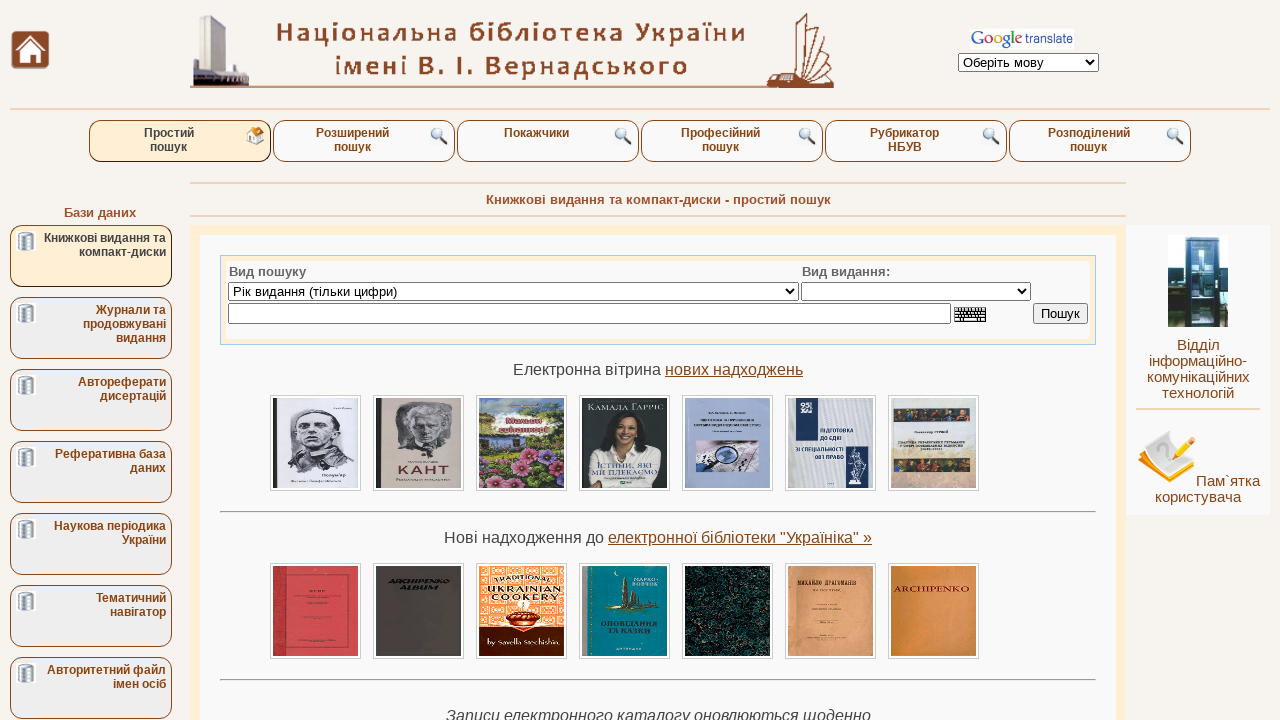

Selected 'Books' option in document type dropdown on select[name='34_S21STR']
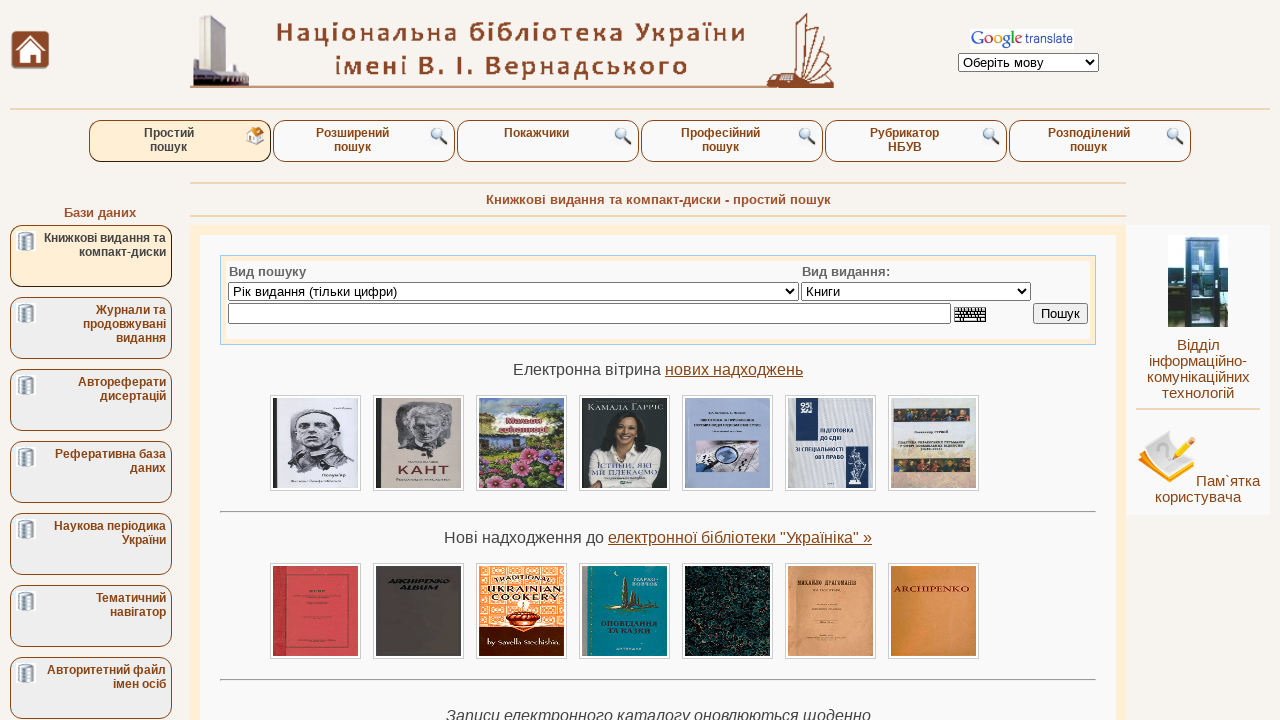

Entered '2014' in the search field on input[name='S21STR']
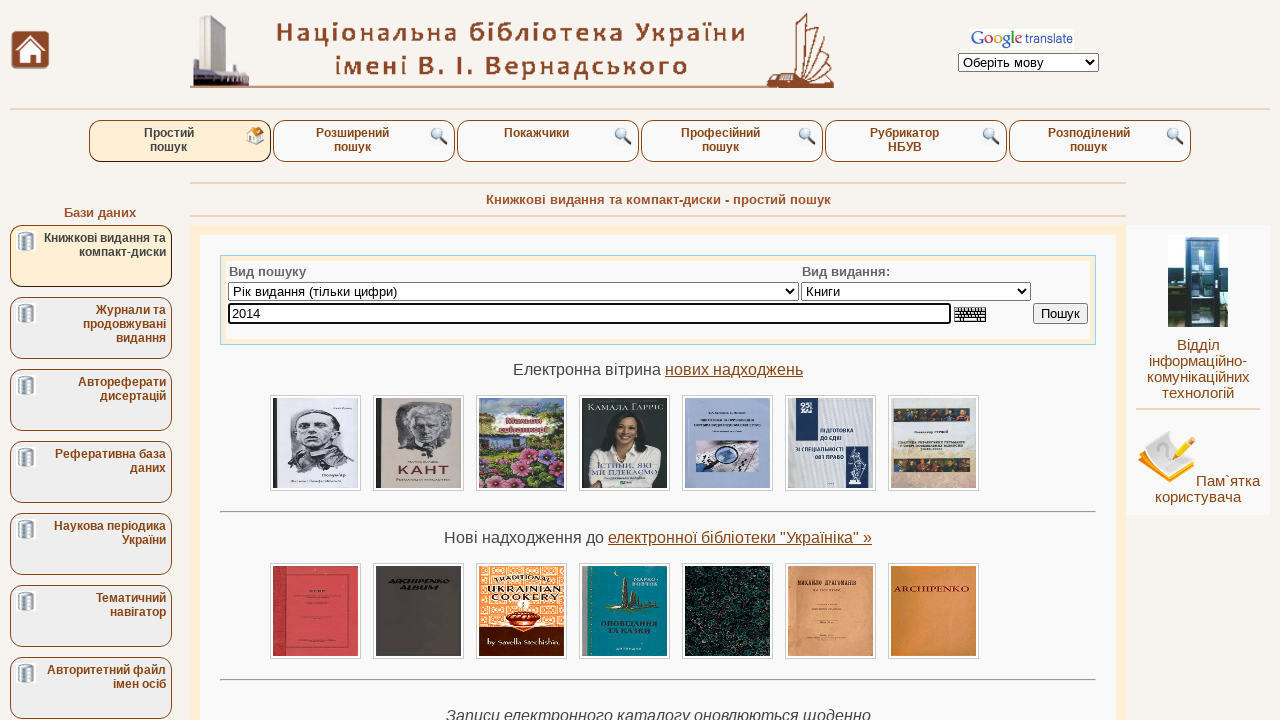

Clicked the search button to initiate search at (1060, 314) on input[name='C21COM1']
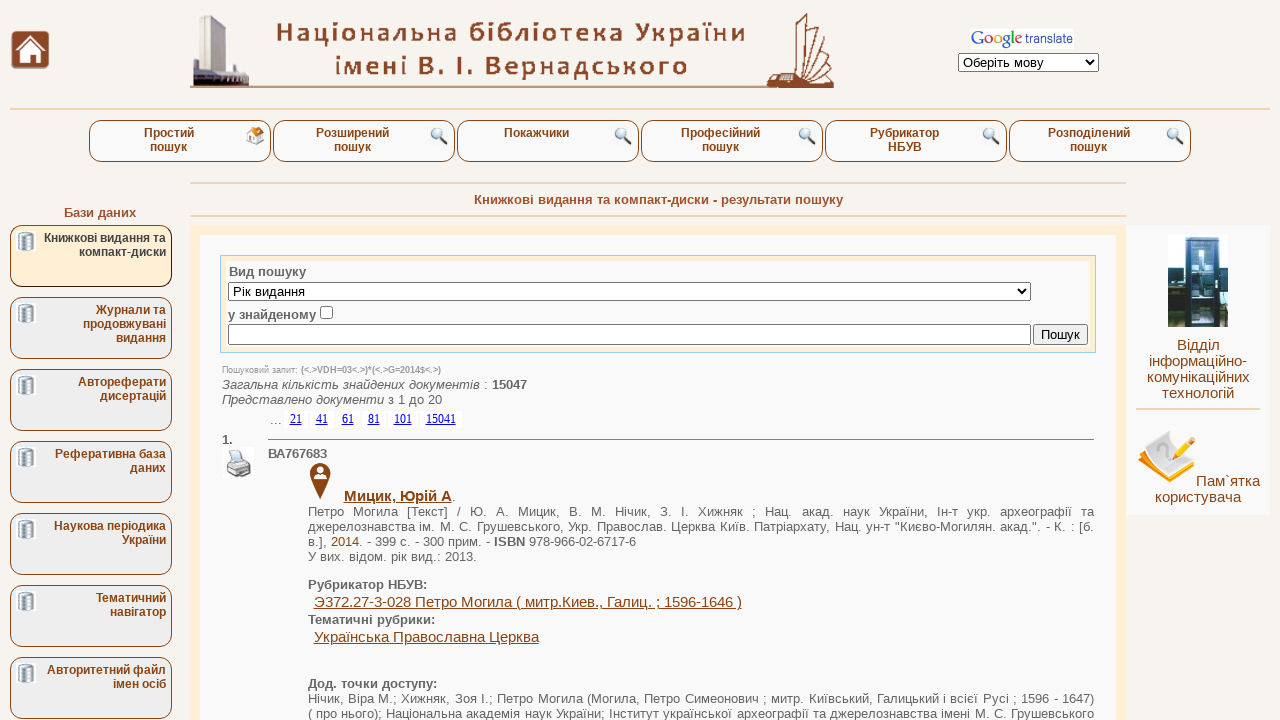

Search results loaded (advanced selector appeared)
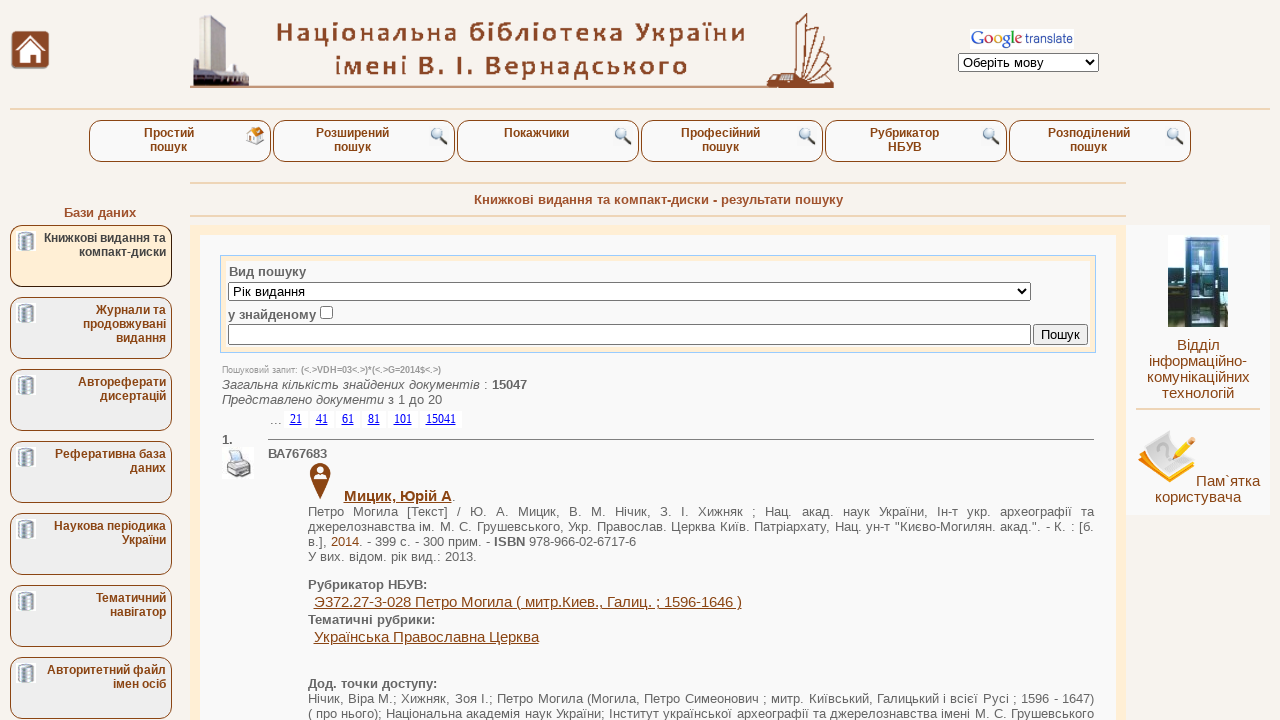

Verified search results are displayed in table format
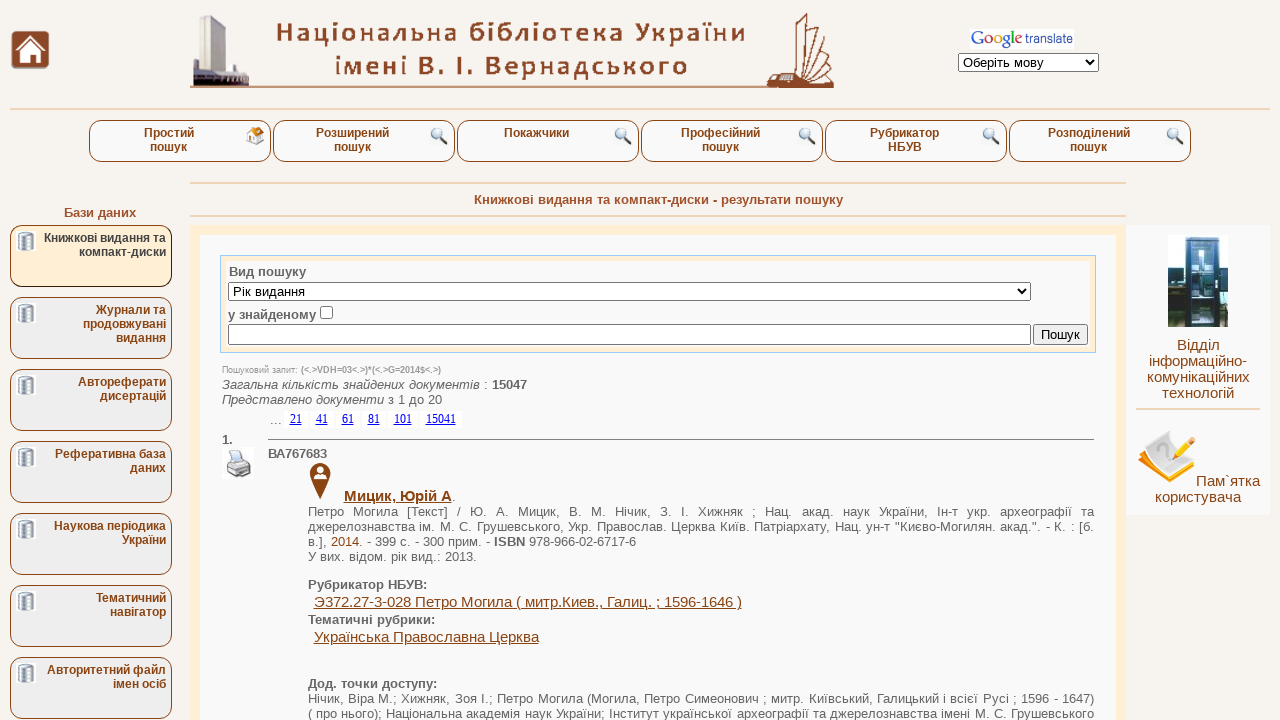

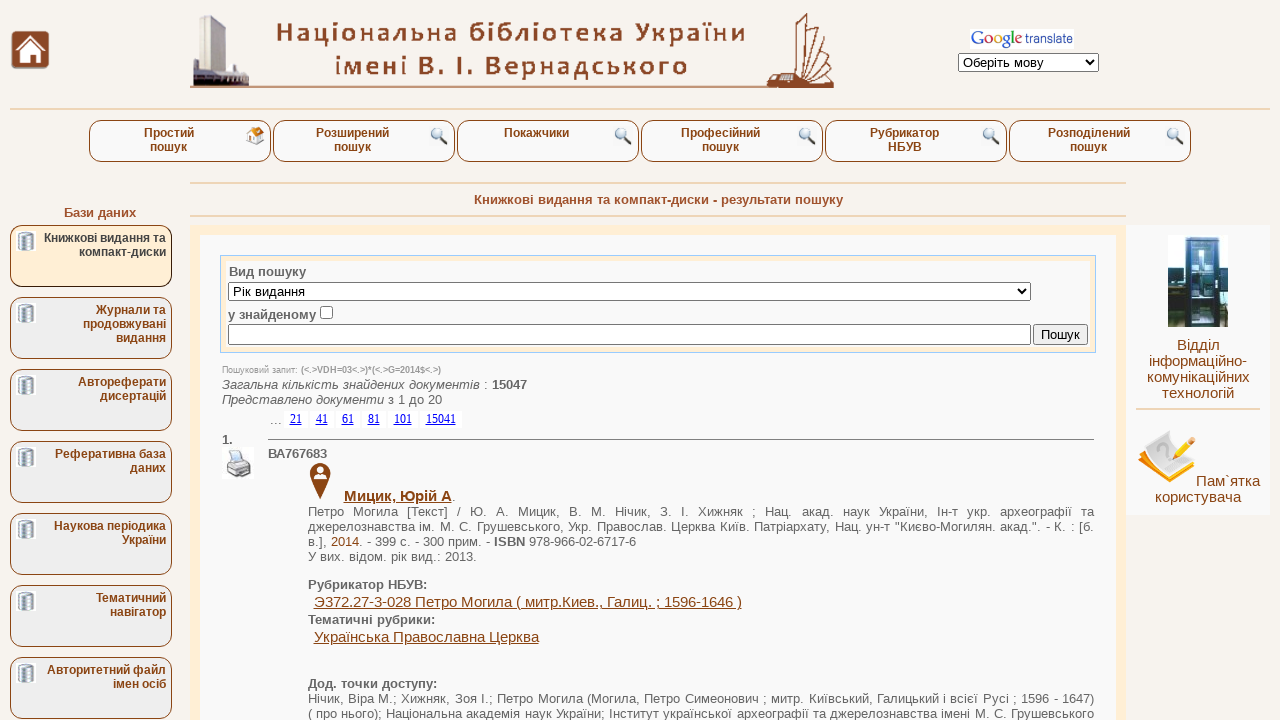